Navigates between two websites, resizes the browser window, and captures a screenshot of the second page

Starting URL: https://itcareerhub.de/ru/

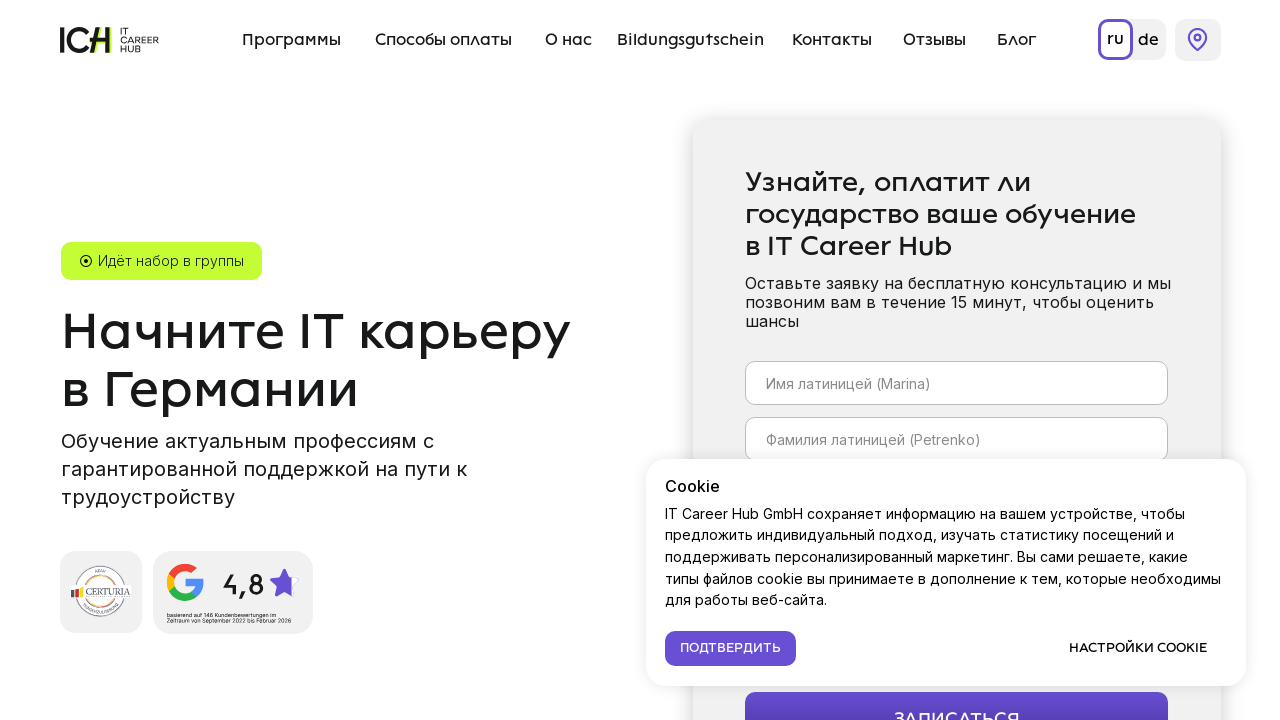

Navigated to IT Career Hub website
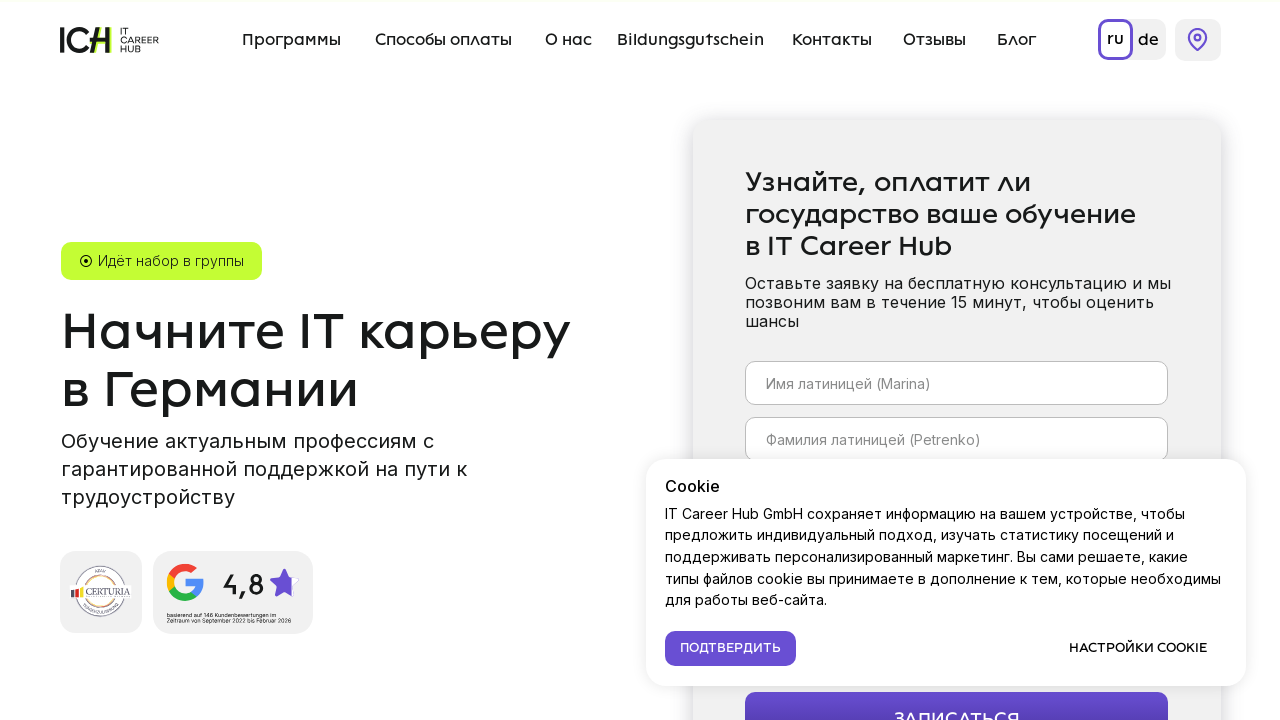

Navigated to Berlin.de website
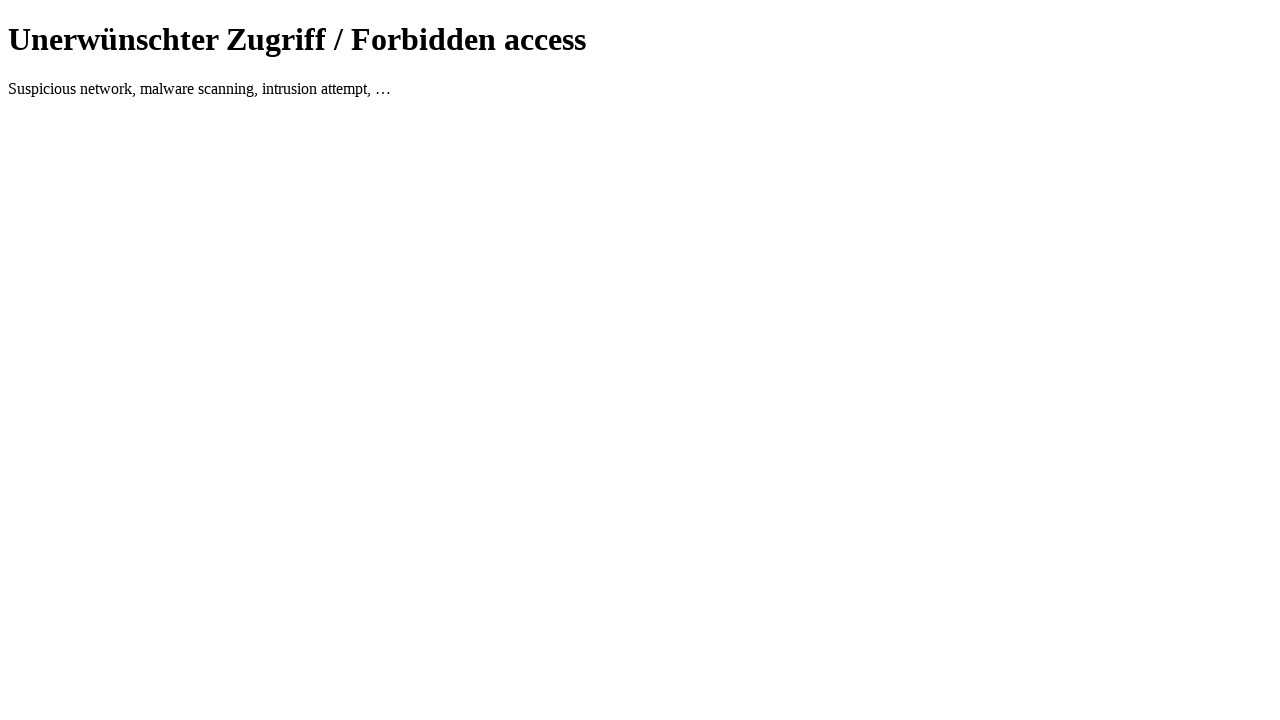

Resized browser window to 640x460 pixels
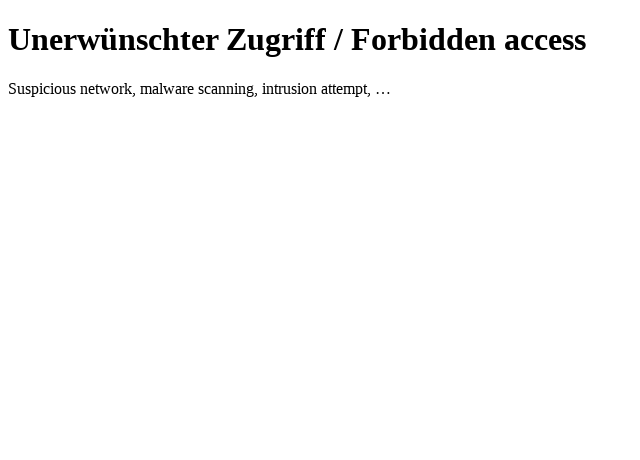

Waited 10 seconds for page to fully load
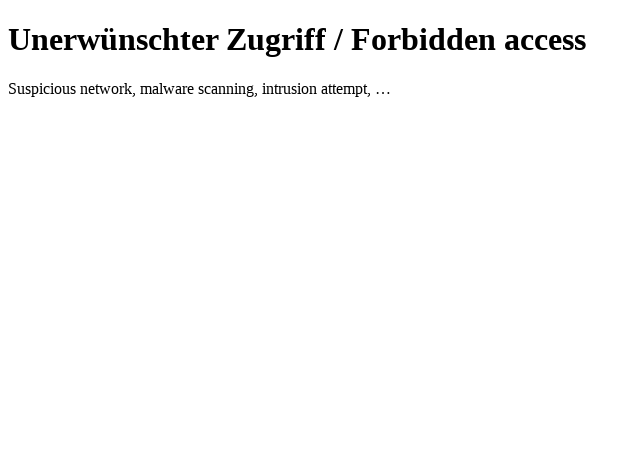

Captured final screenshot of resized Berlin.de page
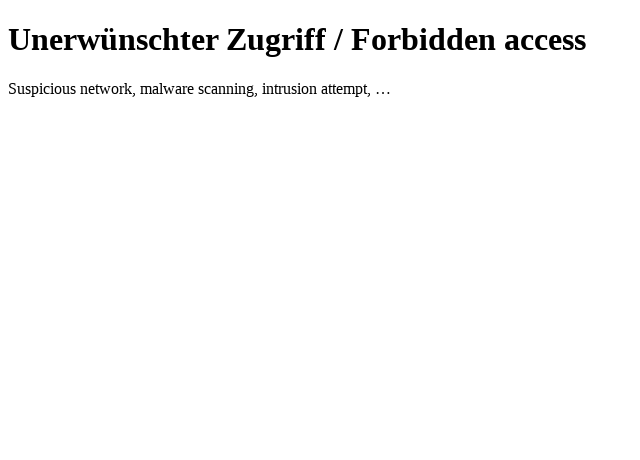

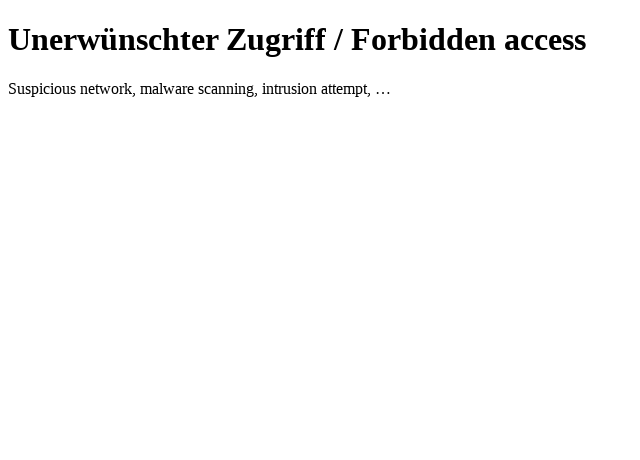